Tests e-commerce functionality by navigating to laptop category, selecting MacBook Air, adding it to cart, and viewing the cart page

Starting URL: https://www.demoblaze.com/

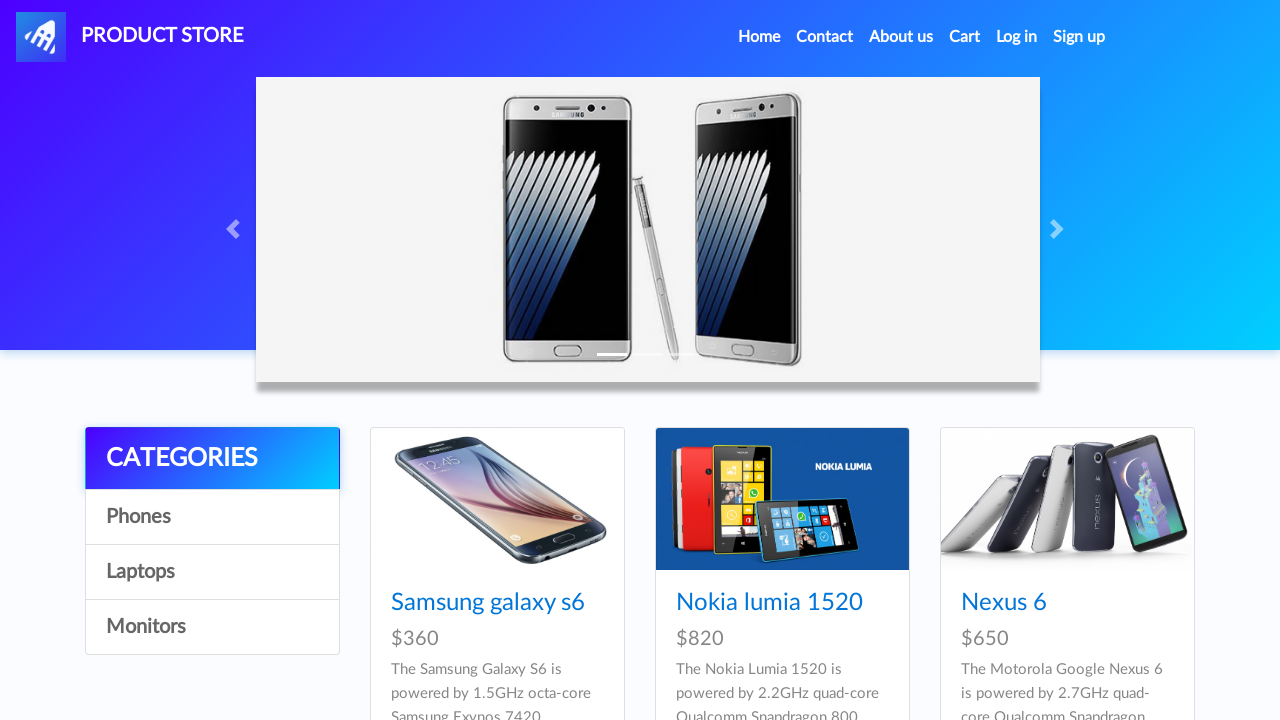

Clicked on Laptops category at (212, 572) on a:has-text('Laptops')
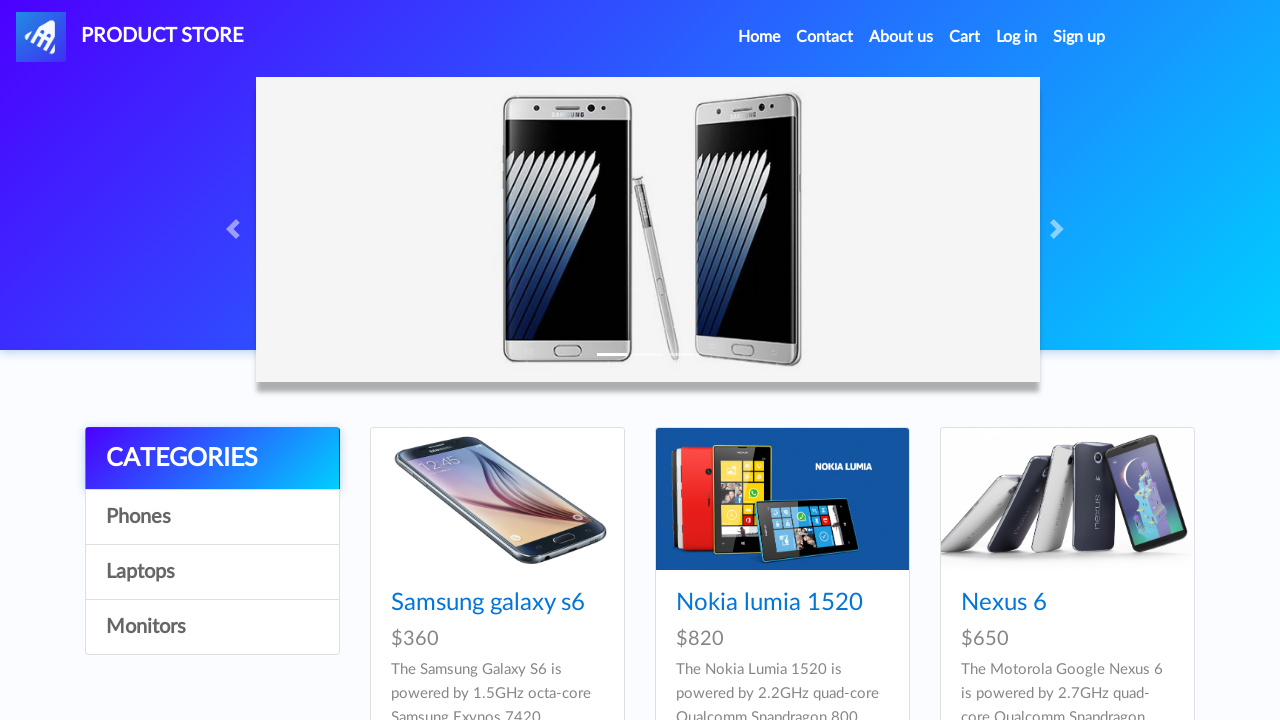

Waited 3 seconds for products to load
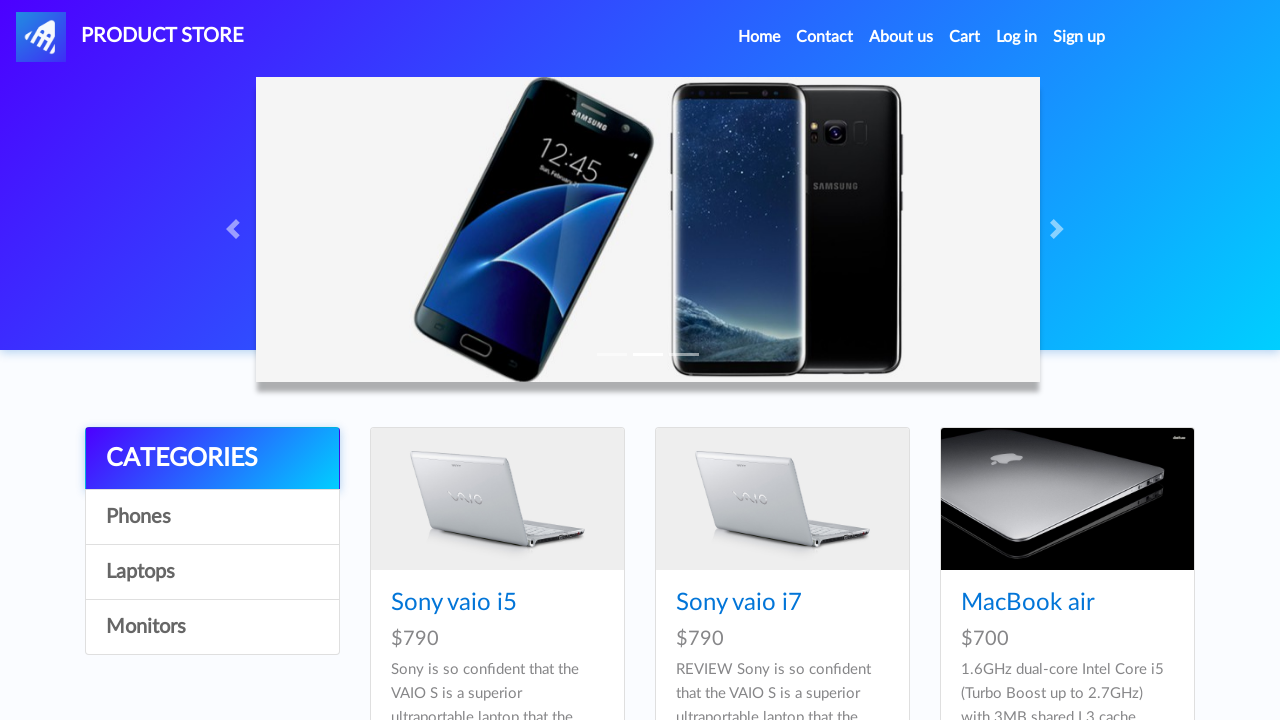

Scrolled down to view more products
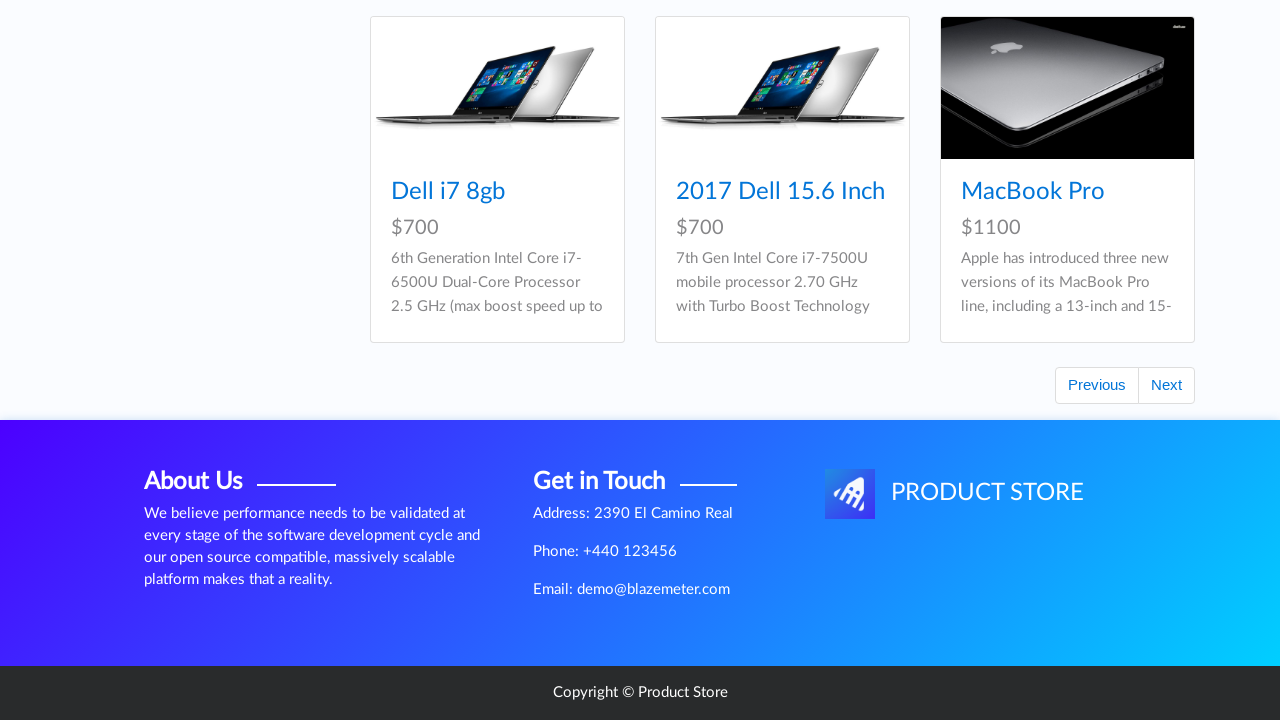

Clicked on MacBook Air product at (1028, 360) on a:has-text('MacBook air')
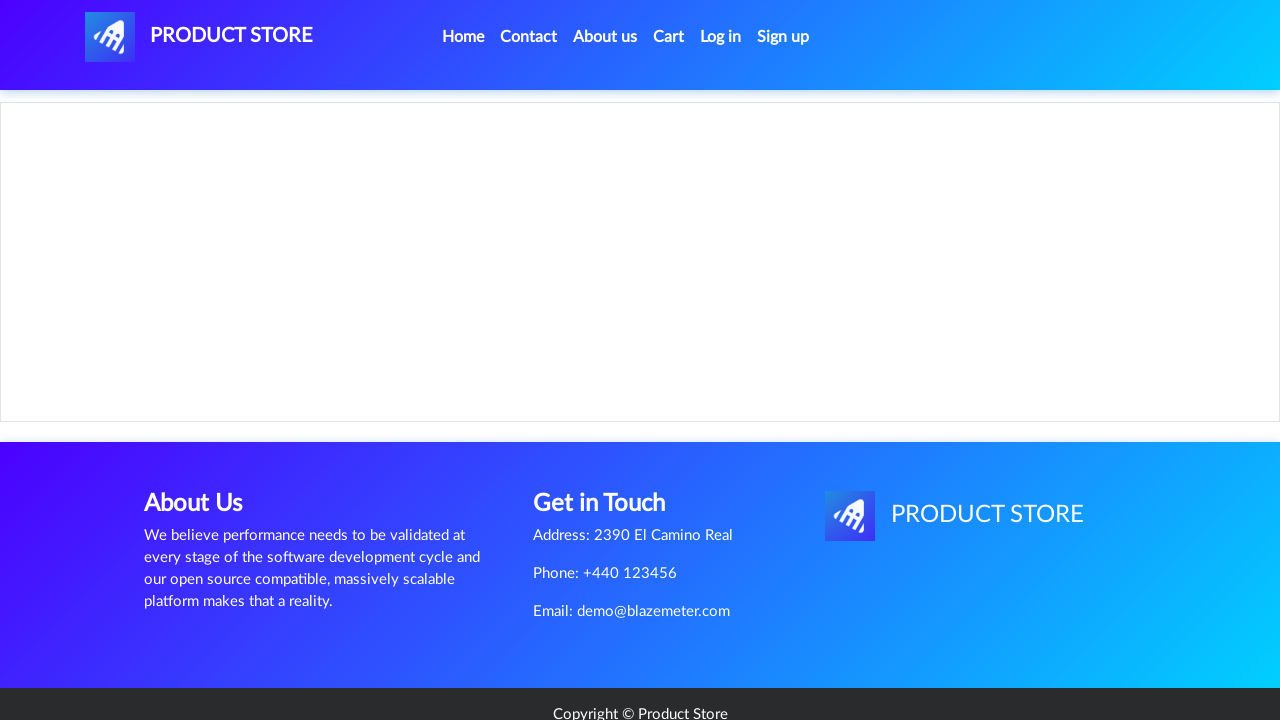

Waited 3 seconds for product details to load
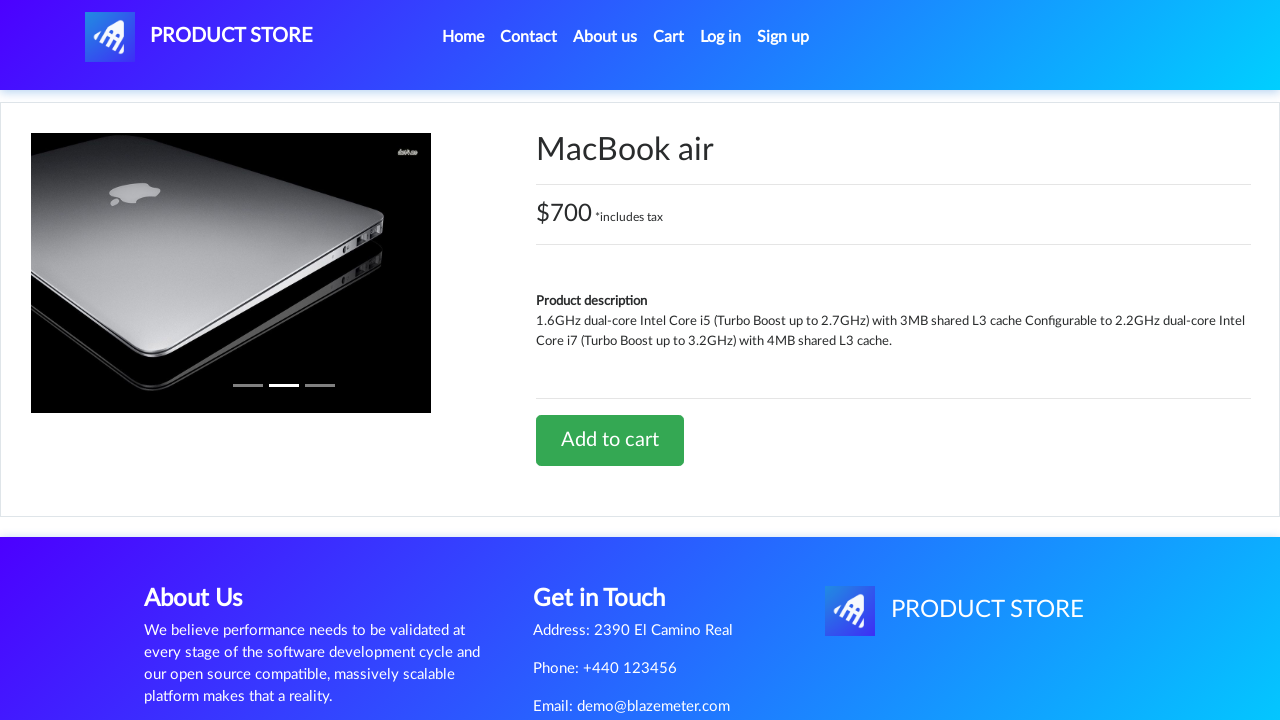

Clicked Add to cart button at (610, 440) on a:has-text('Add to cart')
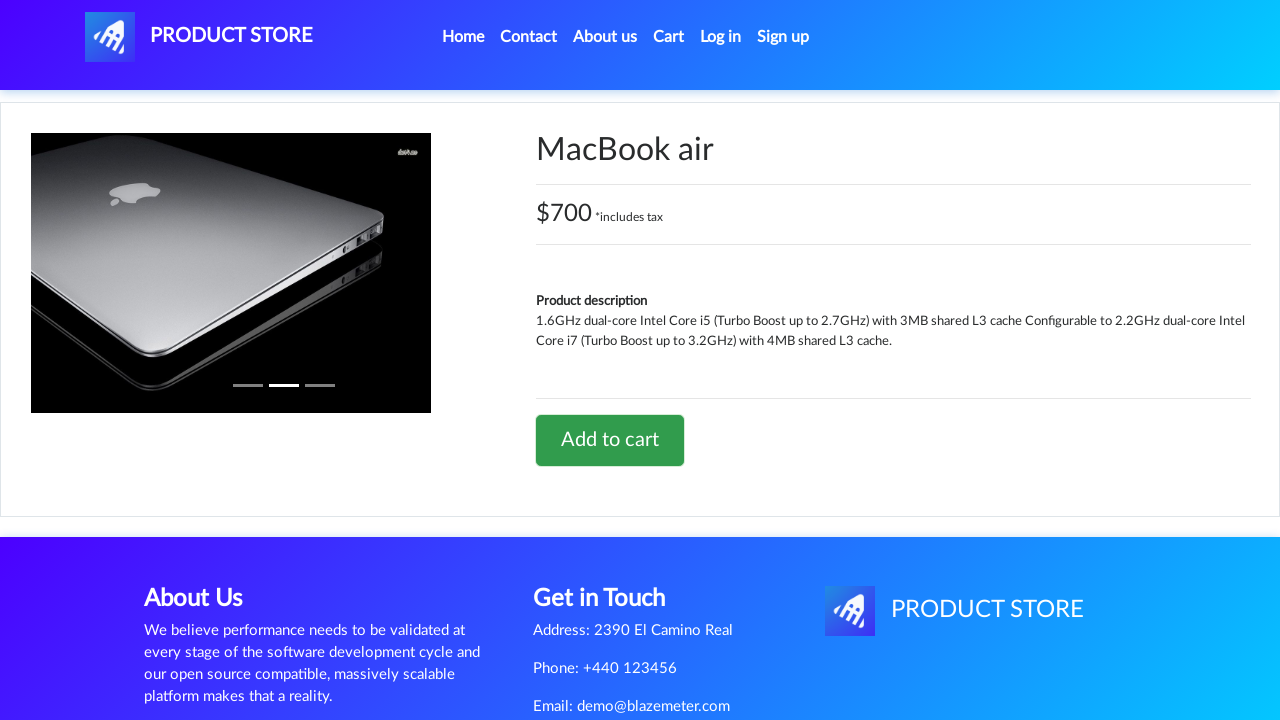

Waited 3 seconds after clicking Add to cart
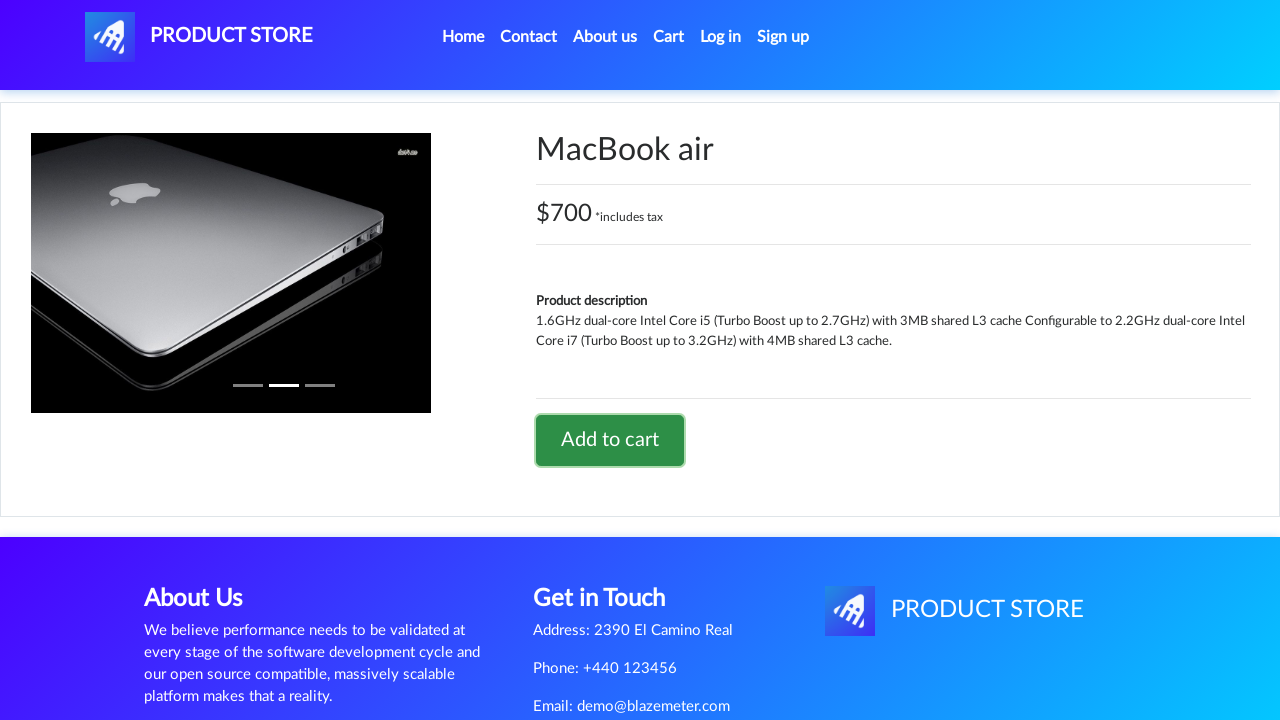

Set up dialog handler to accept alerts
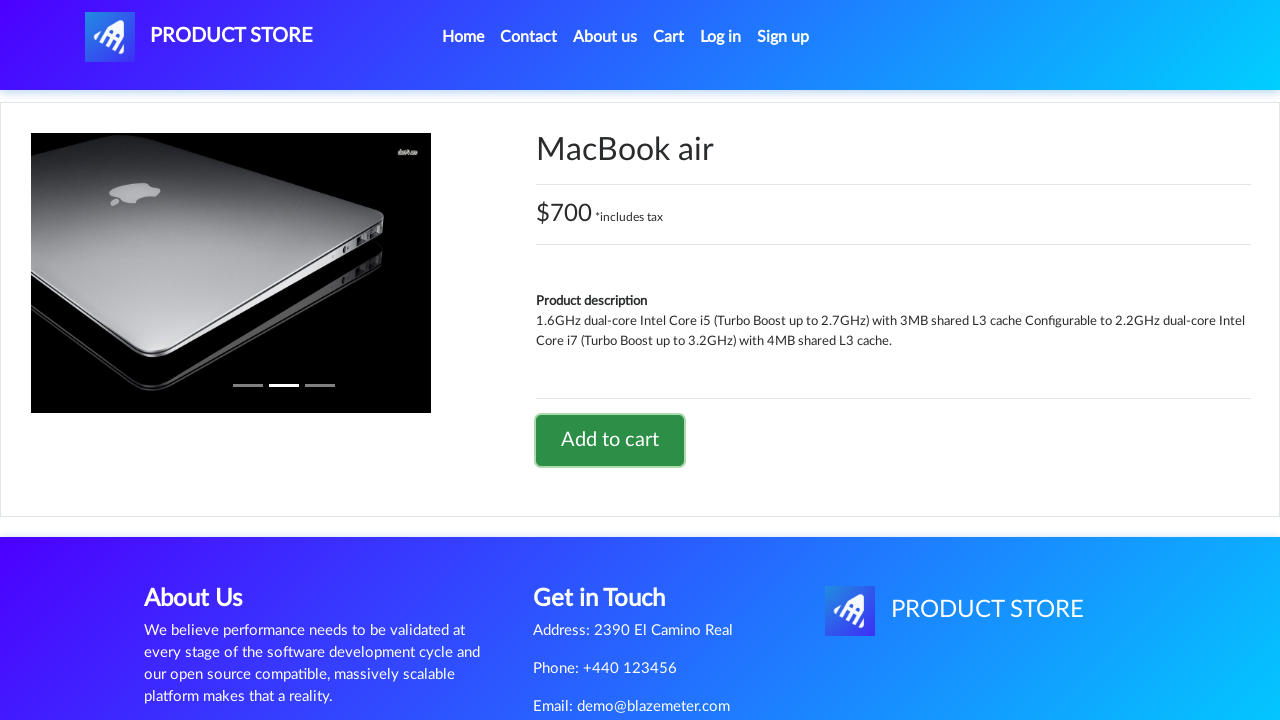

Clicked on Cart link at (669, 37) on a:has-text('Cart')
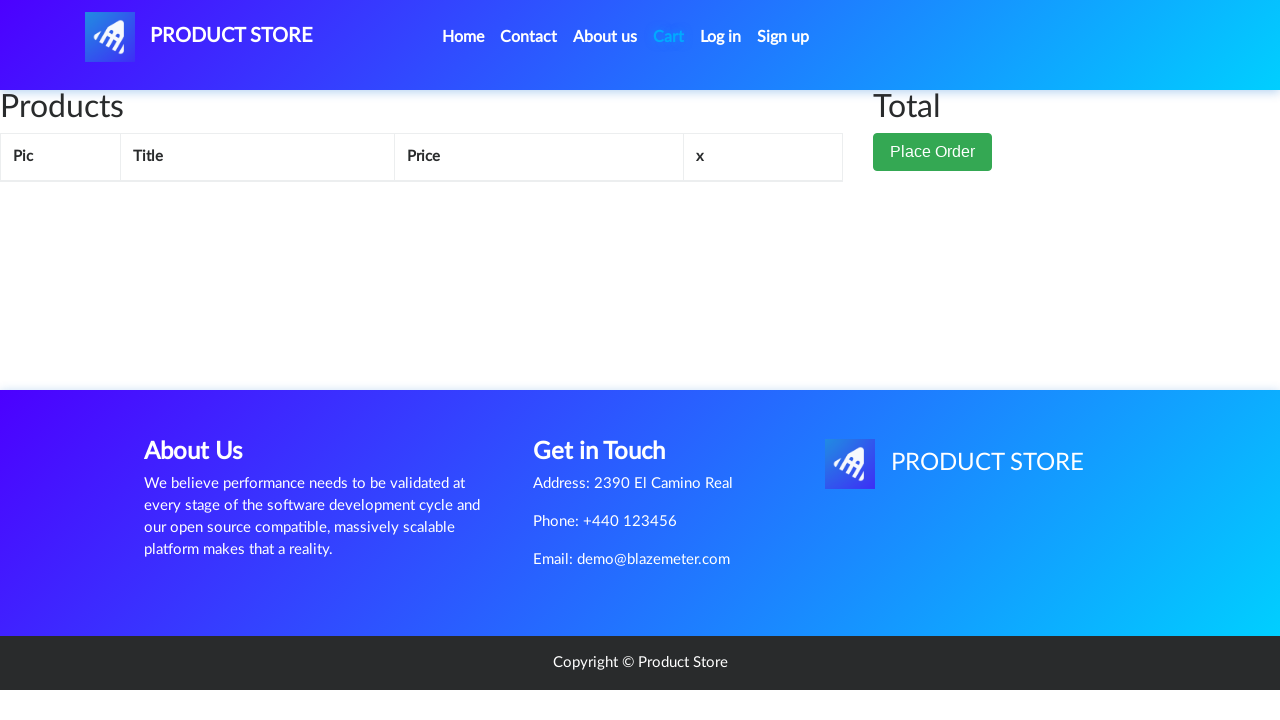

Waited 3 seconds for cart page to load
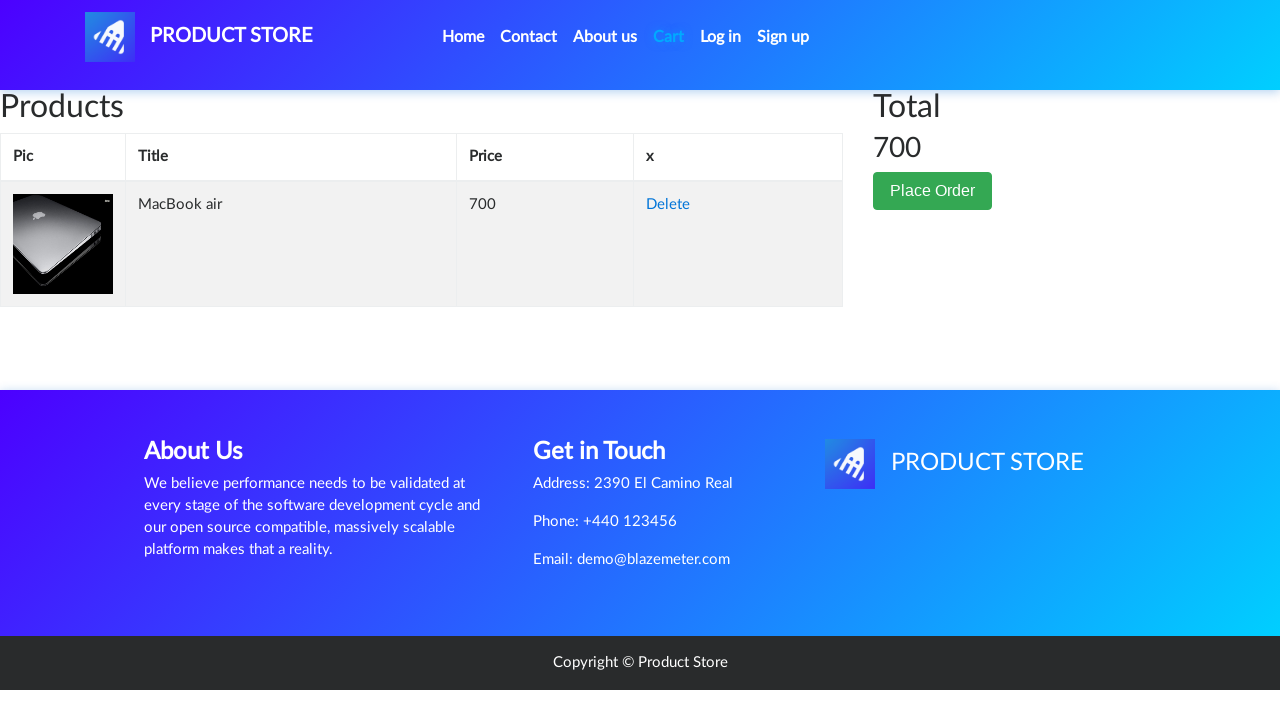

Verified MacBook Air is present in cart
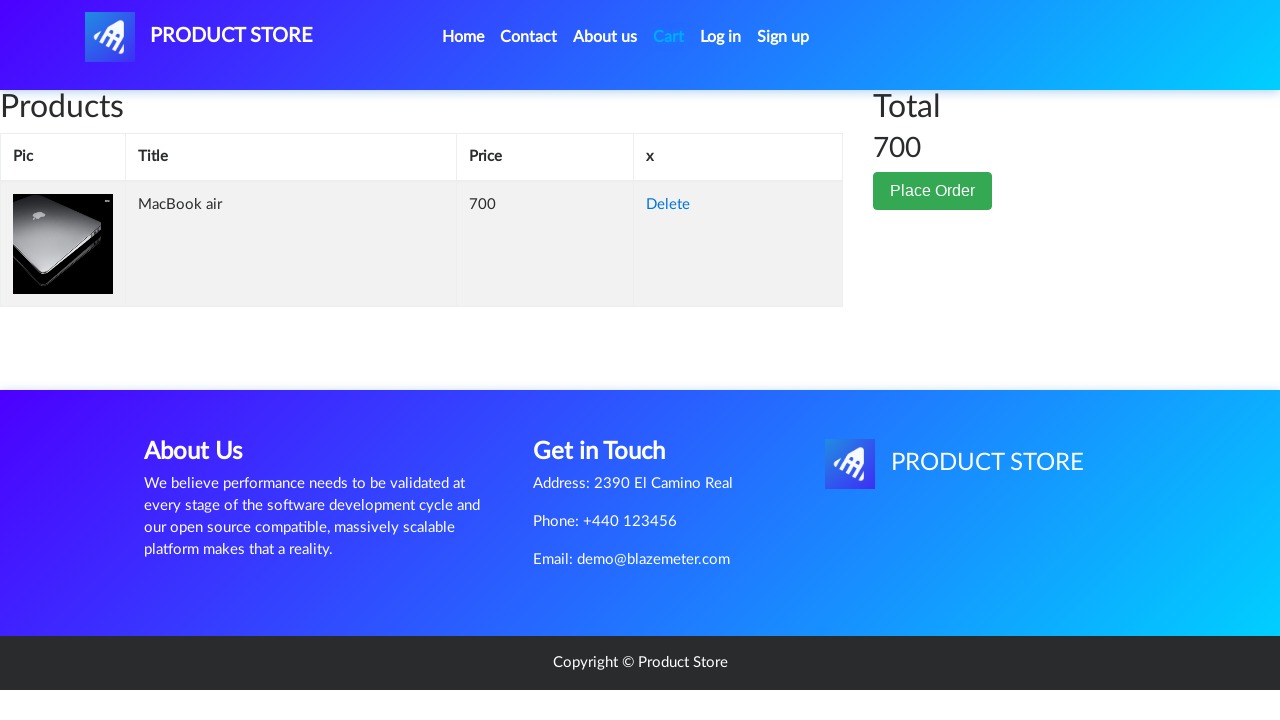

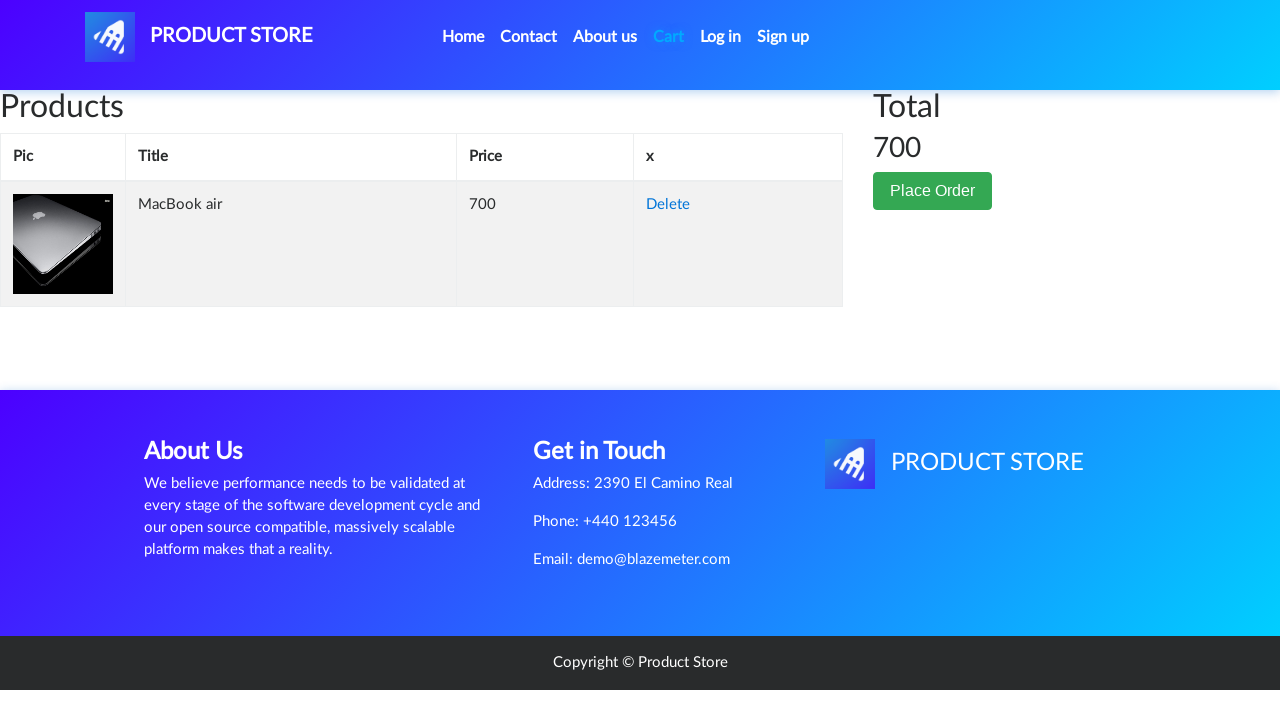